Tests hover functionality by hovering over an avatar image and verifying that the additional user information (figcaption) becomes visible.

Starting URL: http://the-internet.herokuapp.com/hovers

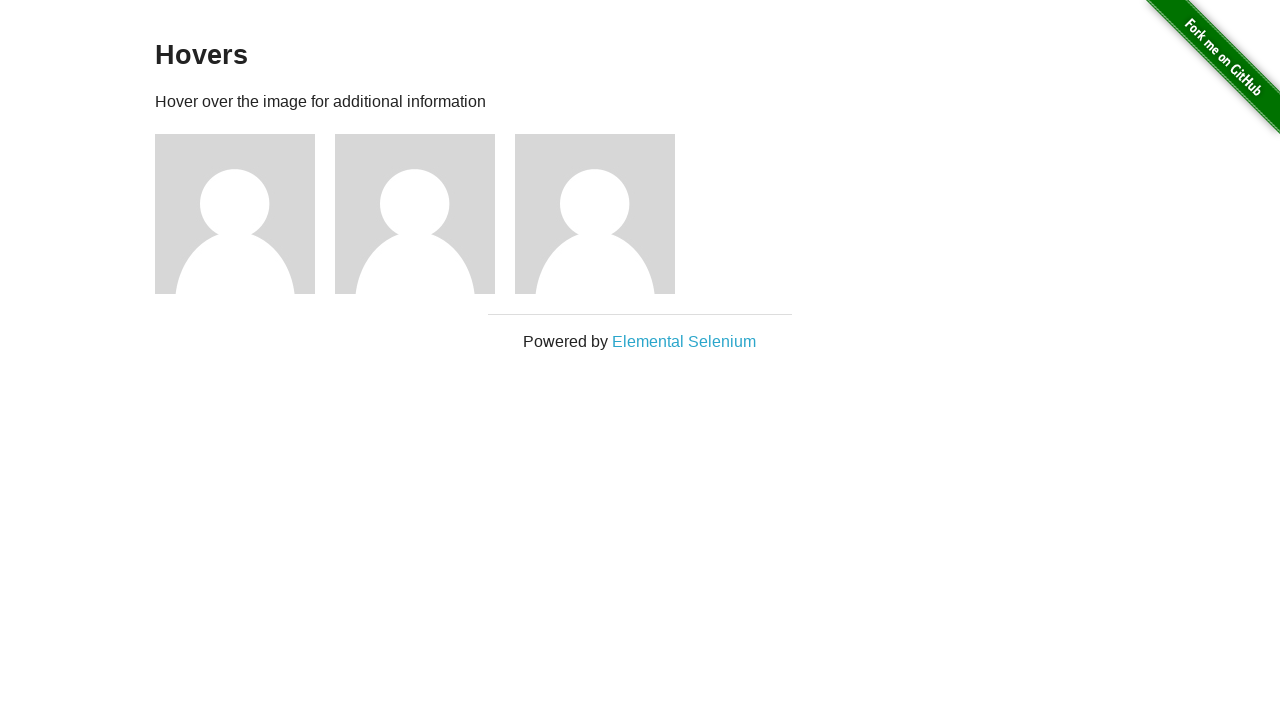

Located the first avatar figure element
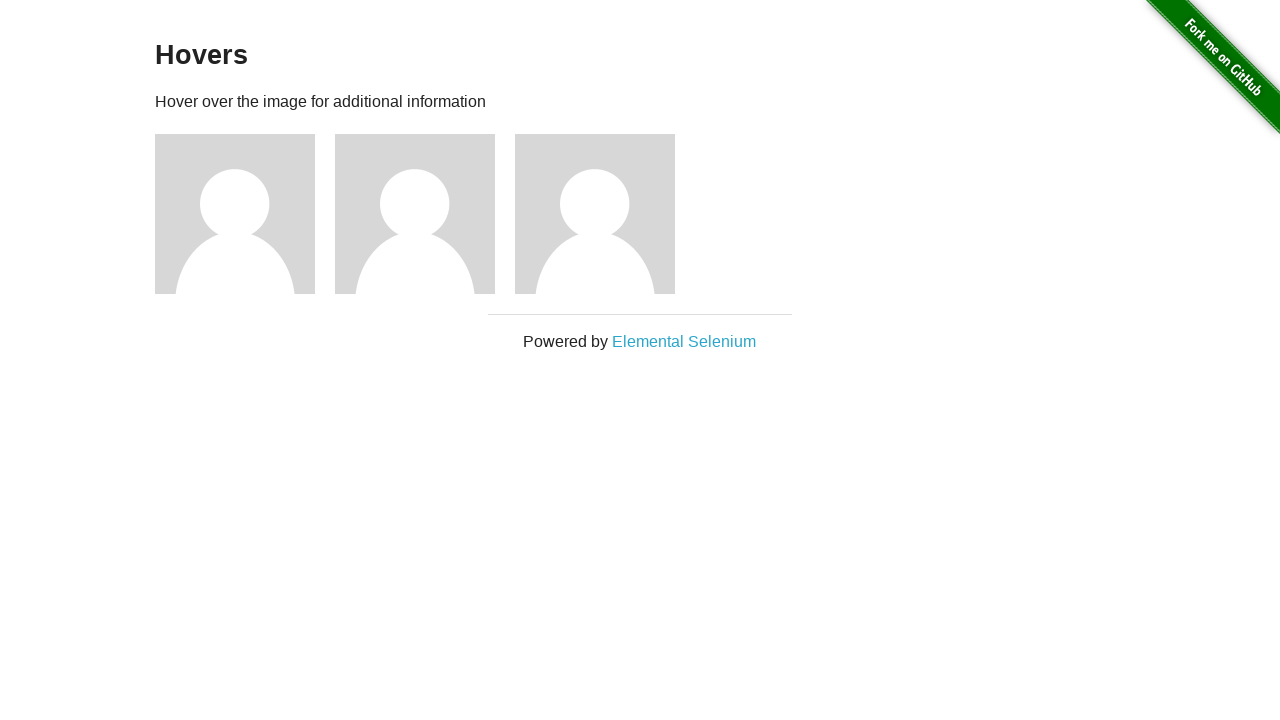

Hovered over the avatar image at (245, 214) on .figure >> nth=0
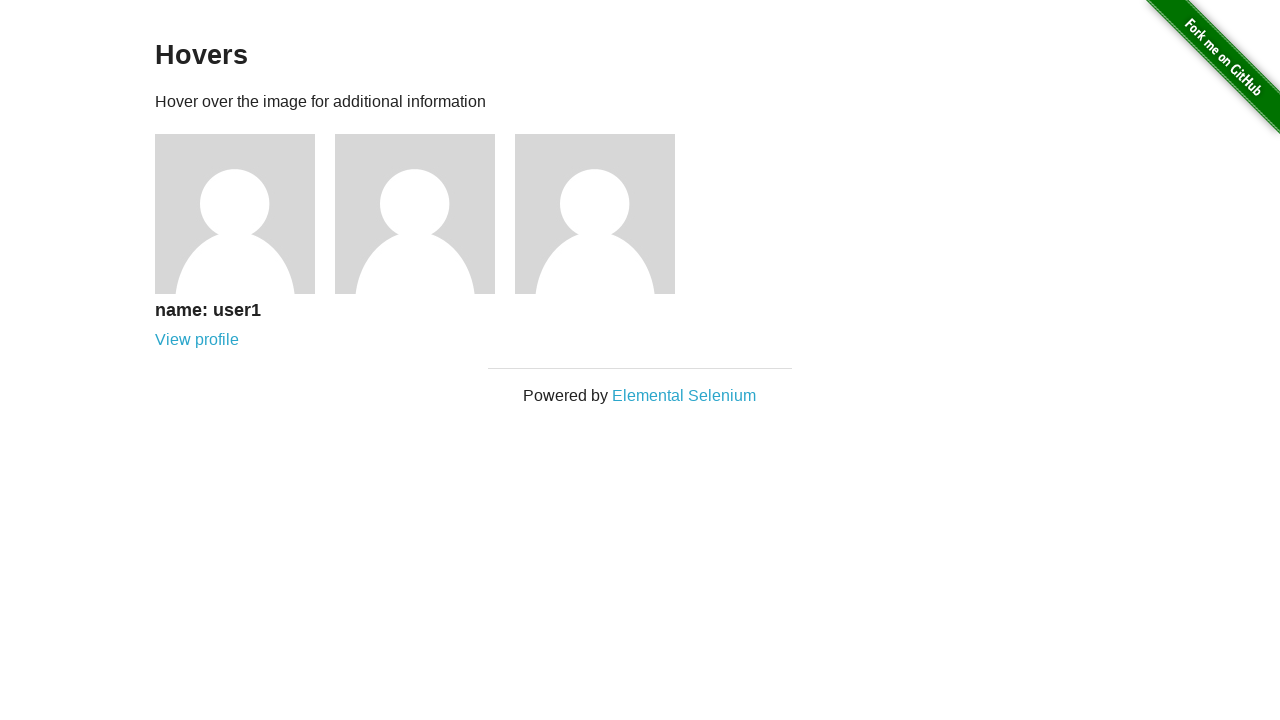

Waited for figcaption to become visible
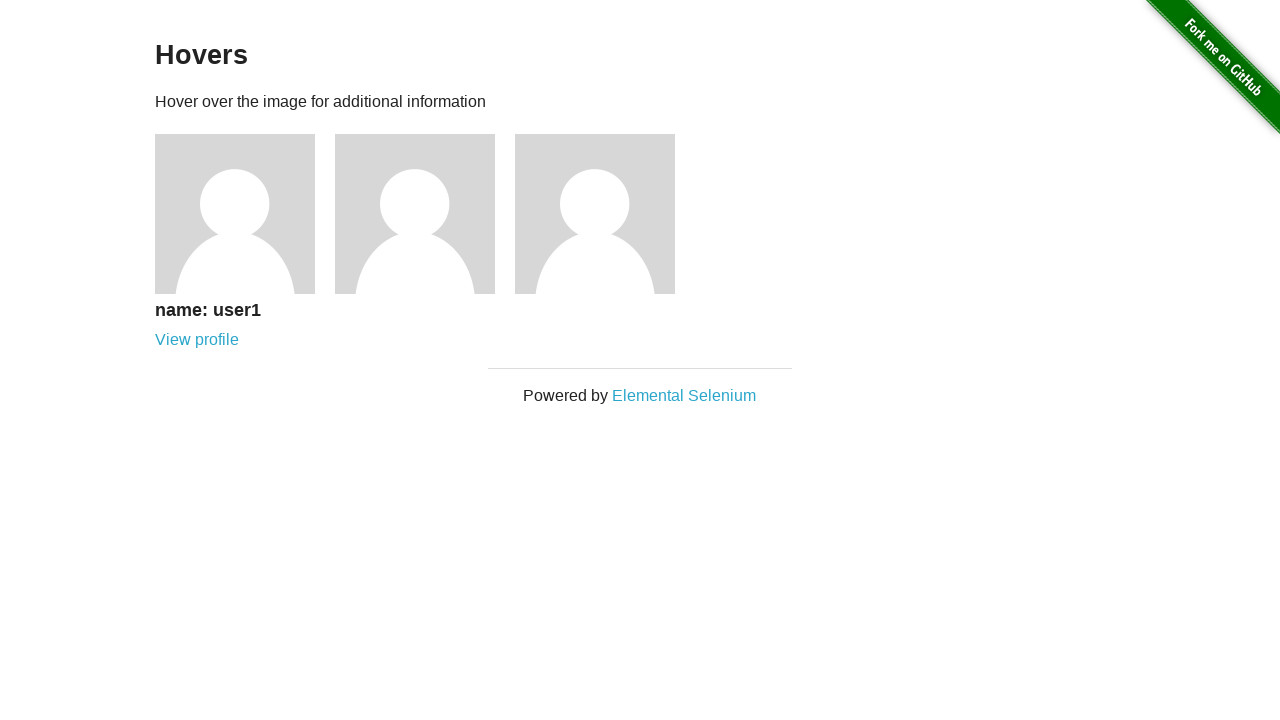

Verified that figcaption is visible after hovering
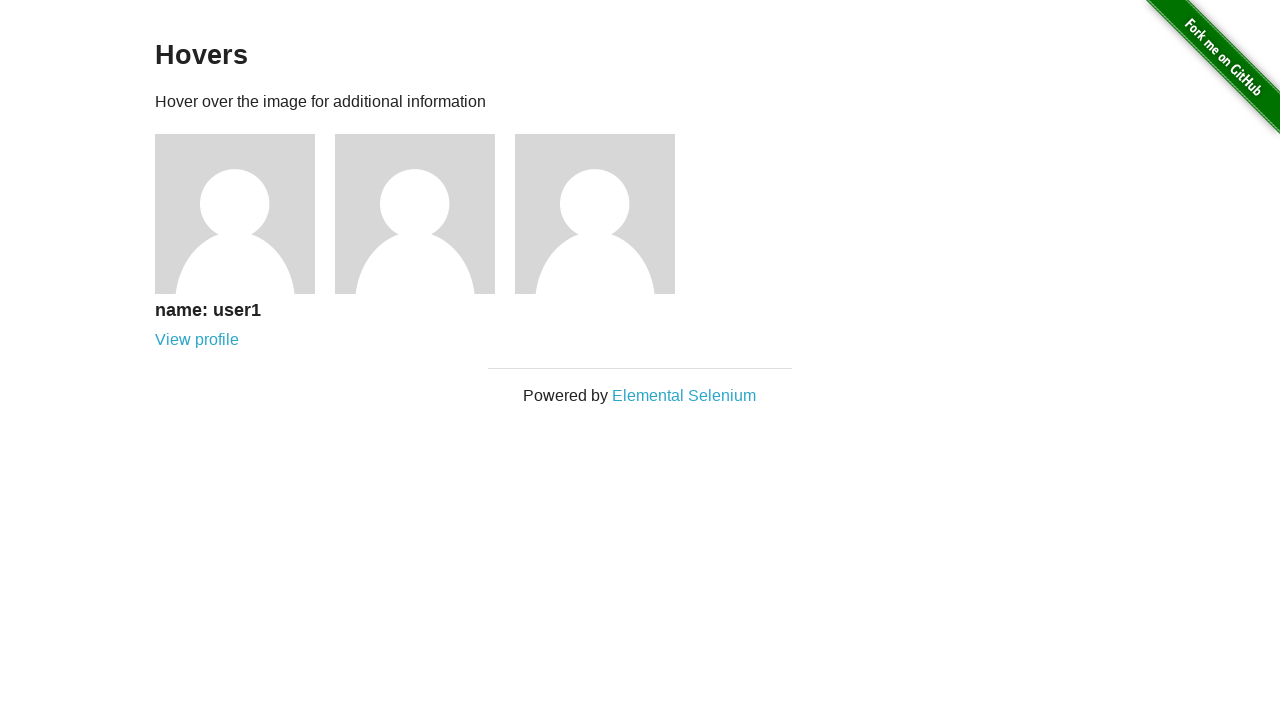

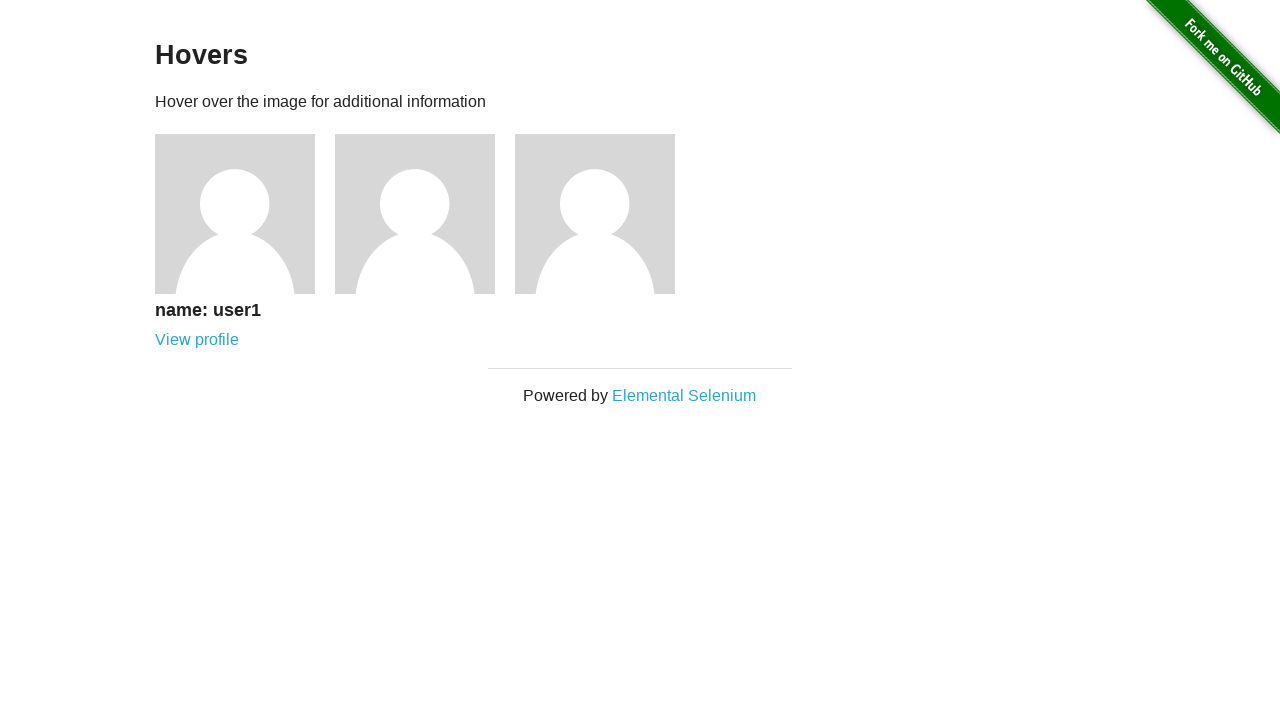